Tests checkbox functionality on a travel booking form by selecting the Senior Citizen discount option and verifying the total count of checkboxes

Starting URL: https://rahulshettyacademy.com/dropdownsPractise/

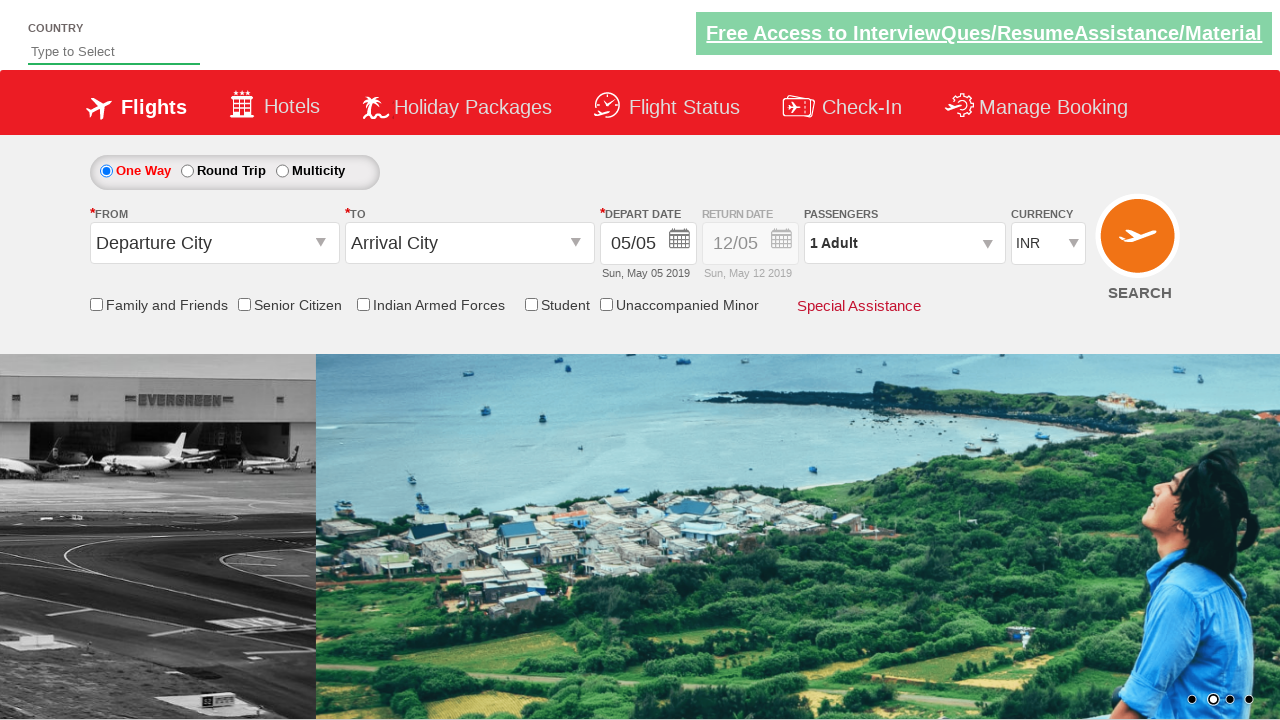

Located Senior Citizen discount checkbox element
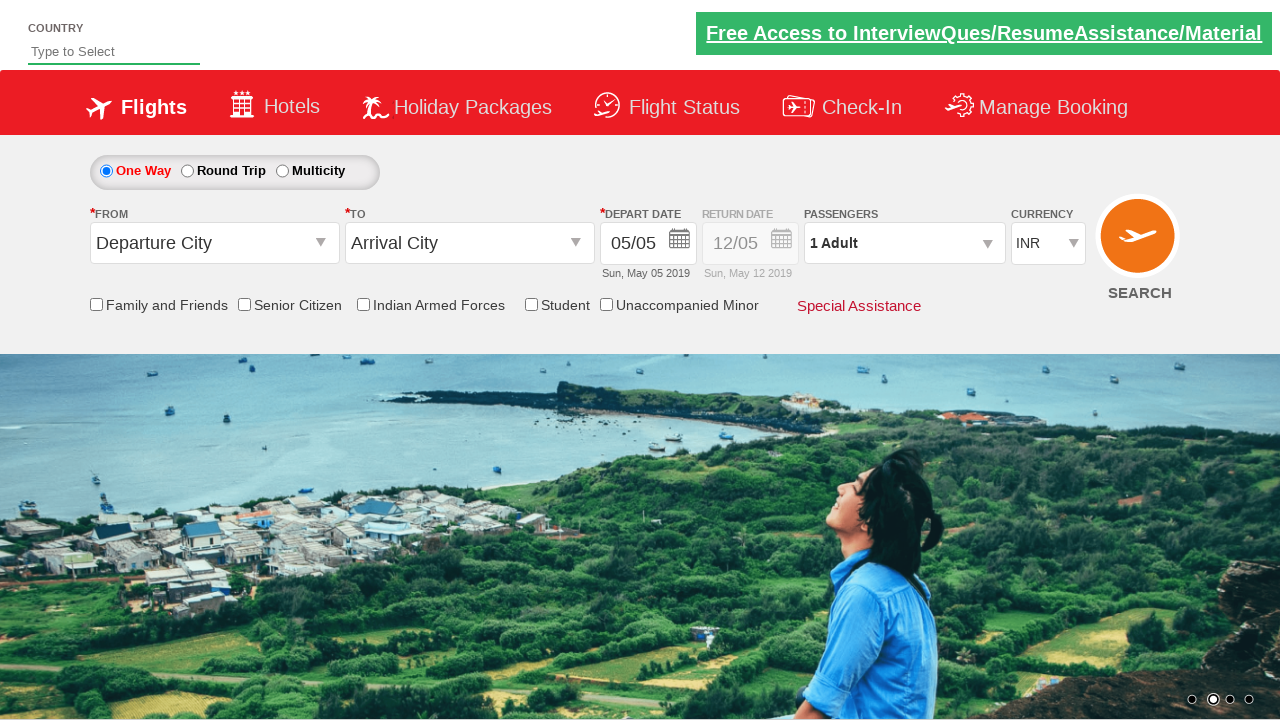

Verified Senior Citizen checkbox is initially unchecked
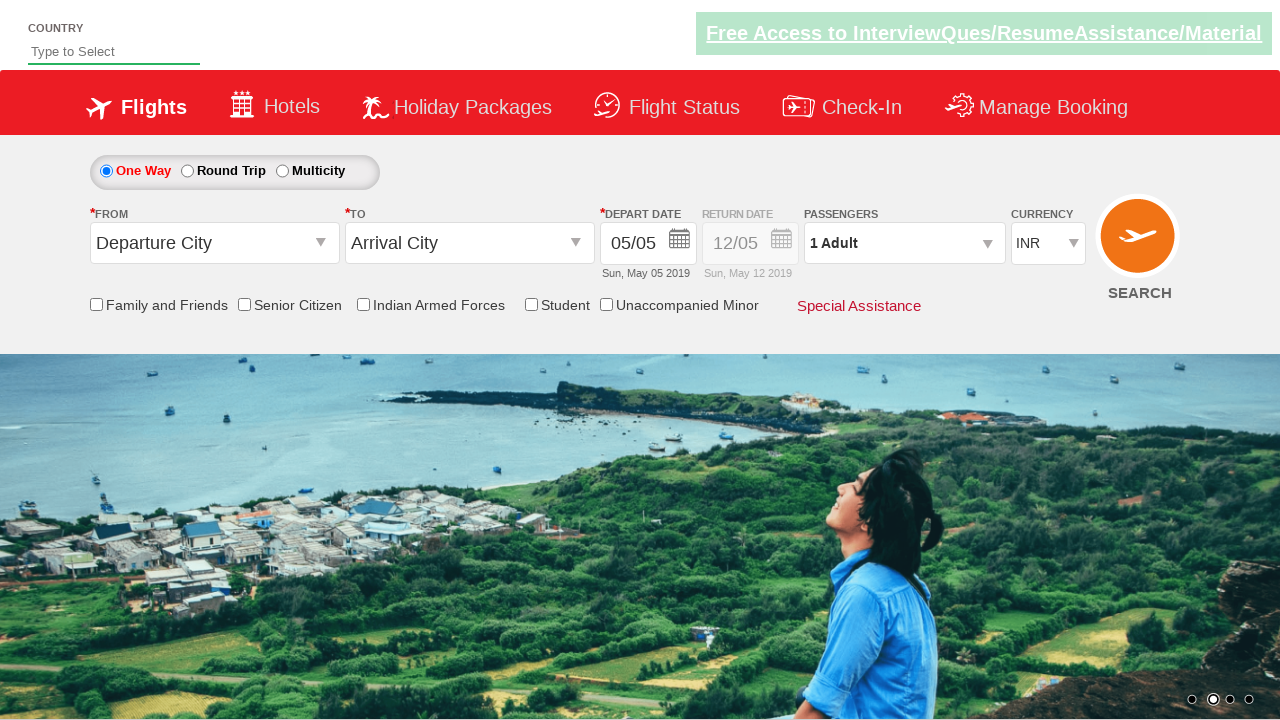

Clicked Senior Citizen discount checkbox at (244, 304) on input[id='ctl00_mainContent_chk_SeniorCitizenDiscount']
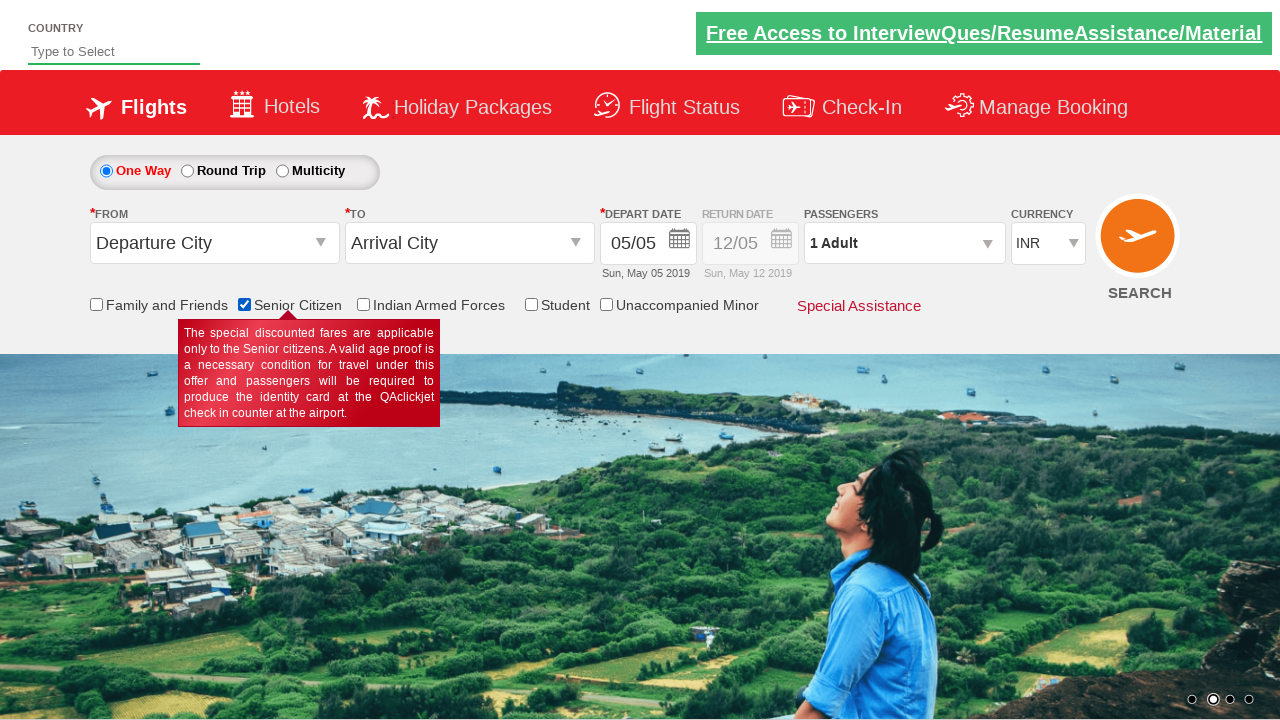

Verified Senior Citizen checkbox is now checked
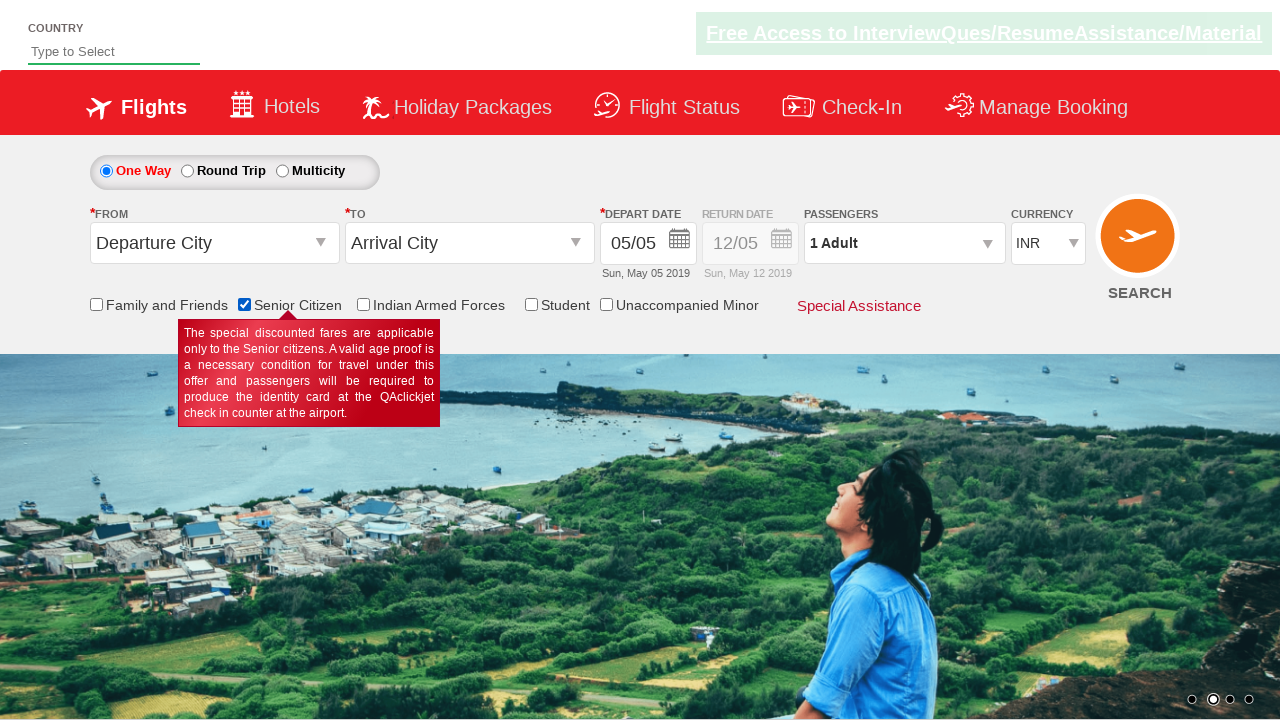

Counted total checkboxes on page: 6
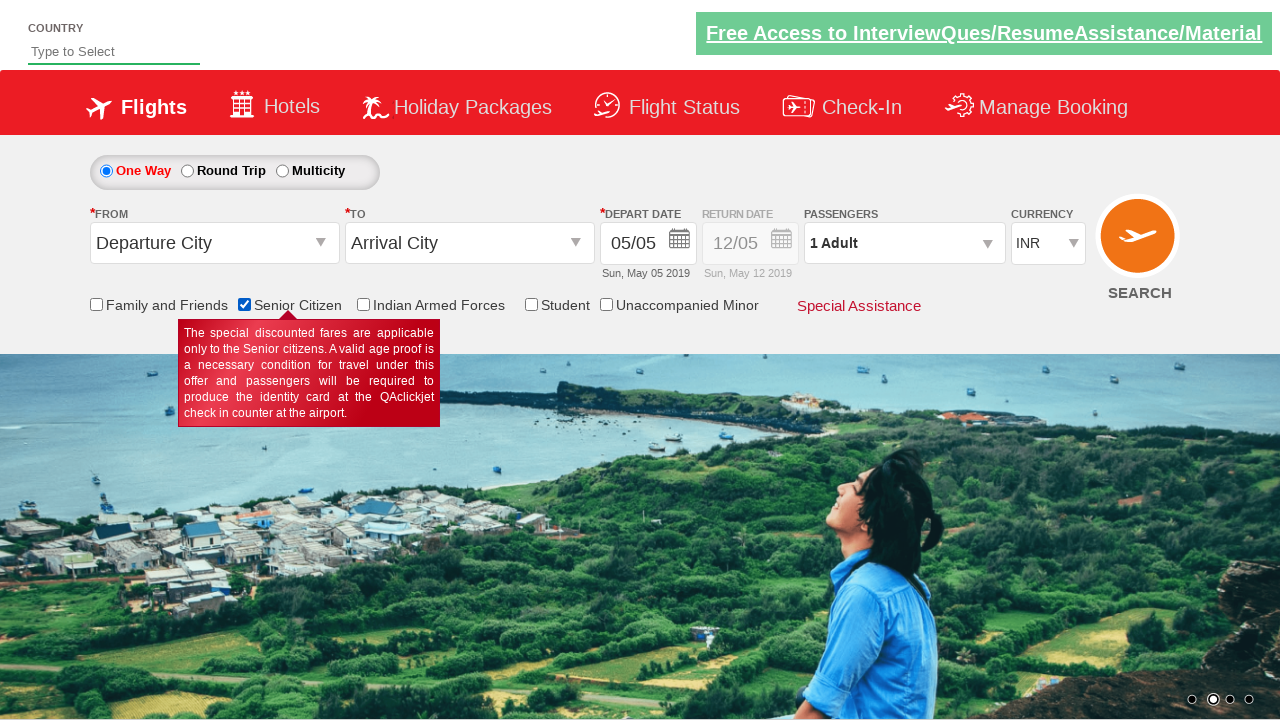

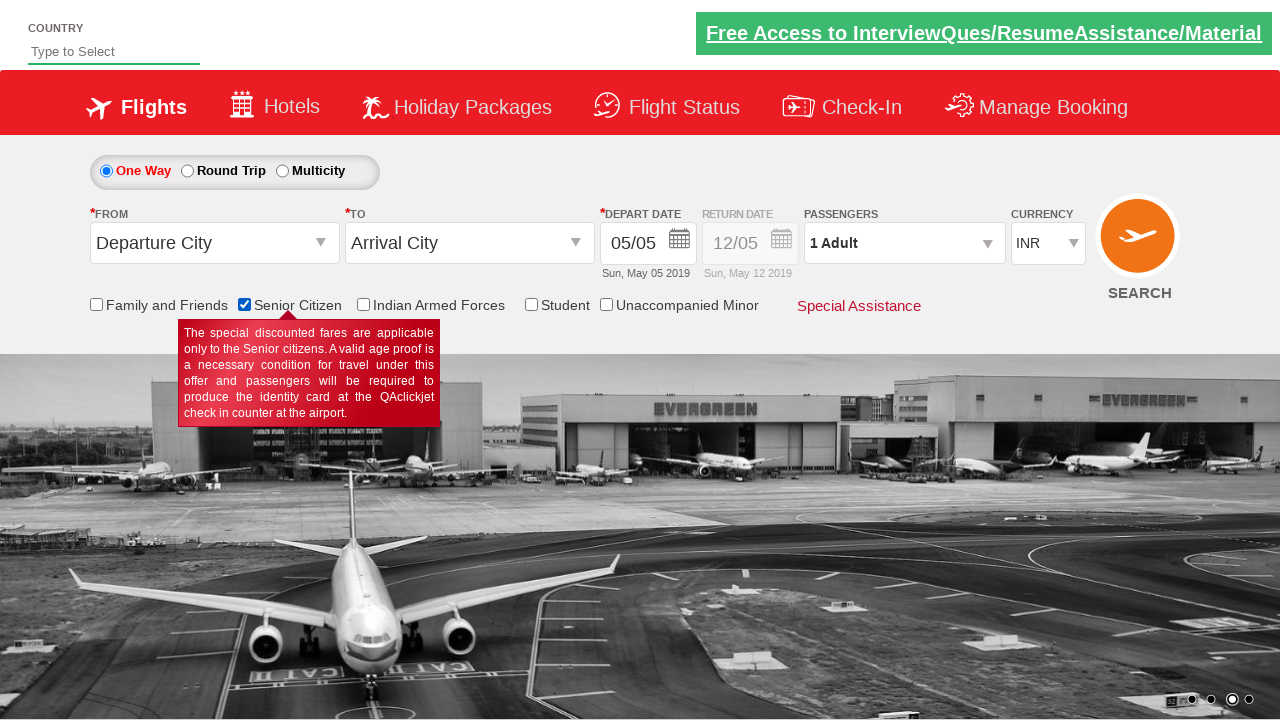